Tests an explicit wait scenario where the user waits for a price to change to $100, clicks a booking button, solves a math problem by calculating a value from an input field, submits the answer, and handles the resulting alert.

Starting URL: http://suninjuly.github.io/explicit_wait2.html

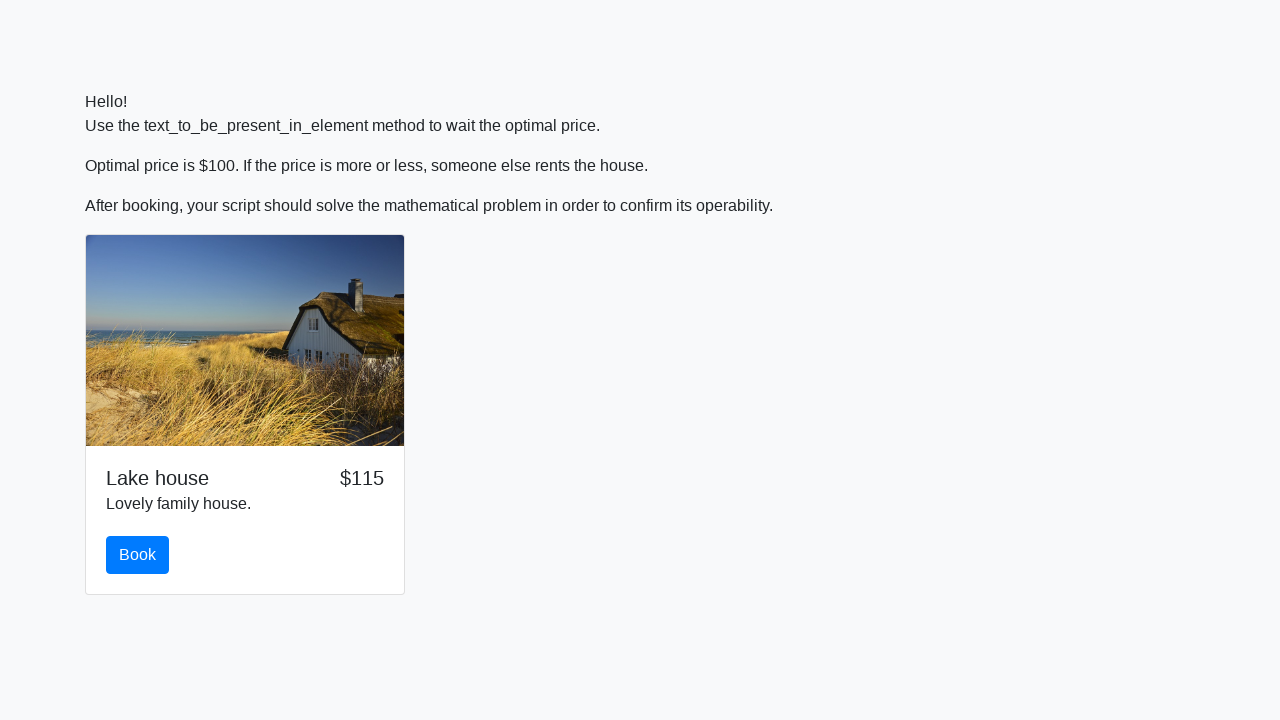

Waited for price element to change to $100
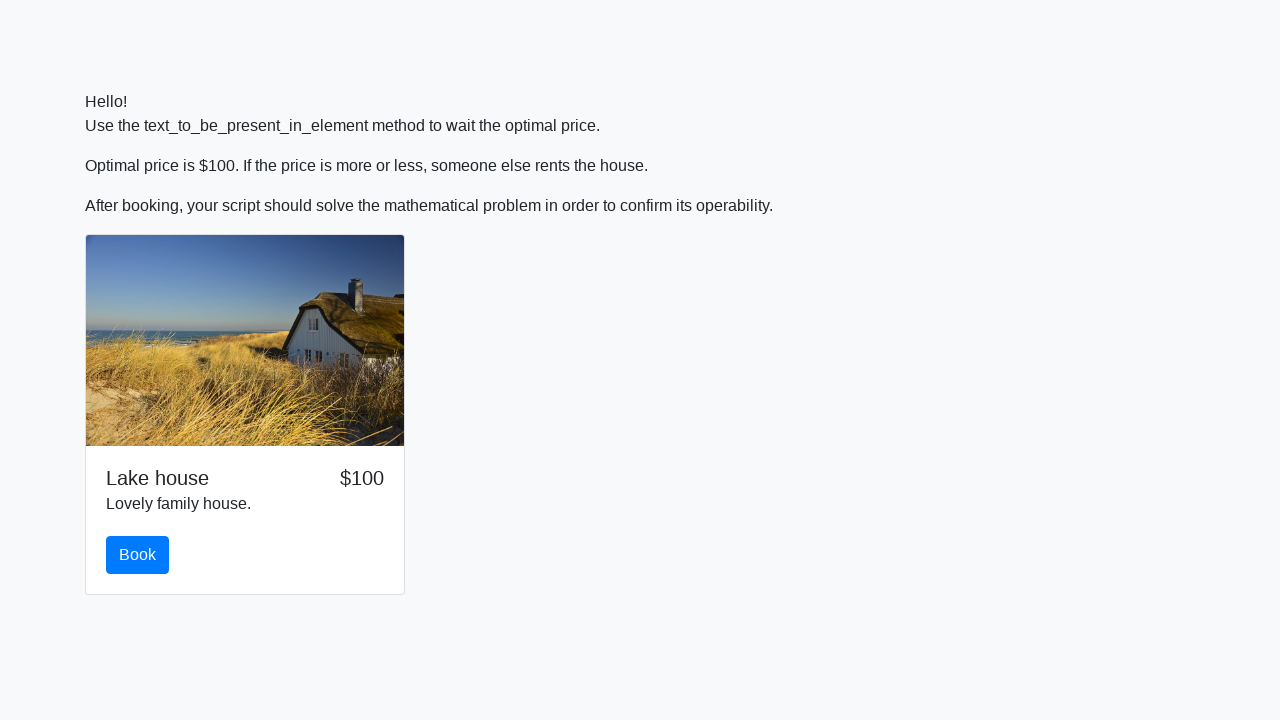

Clicked the Book button at (138, 555) on #book
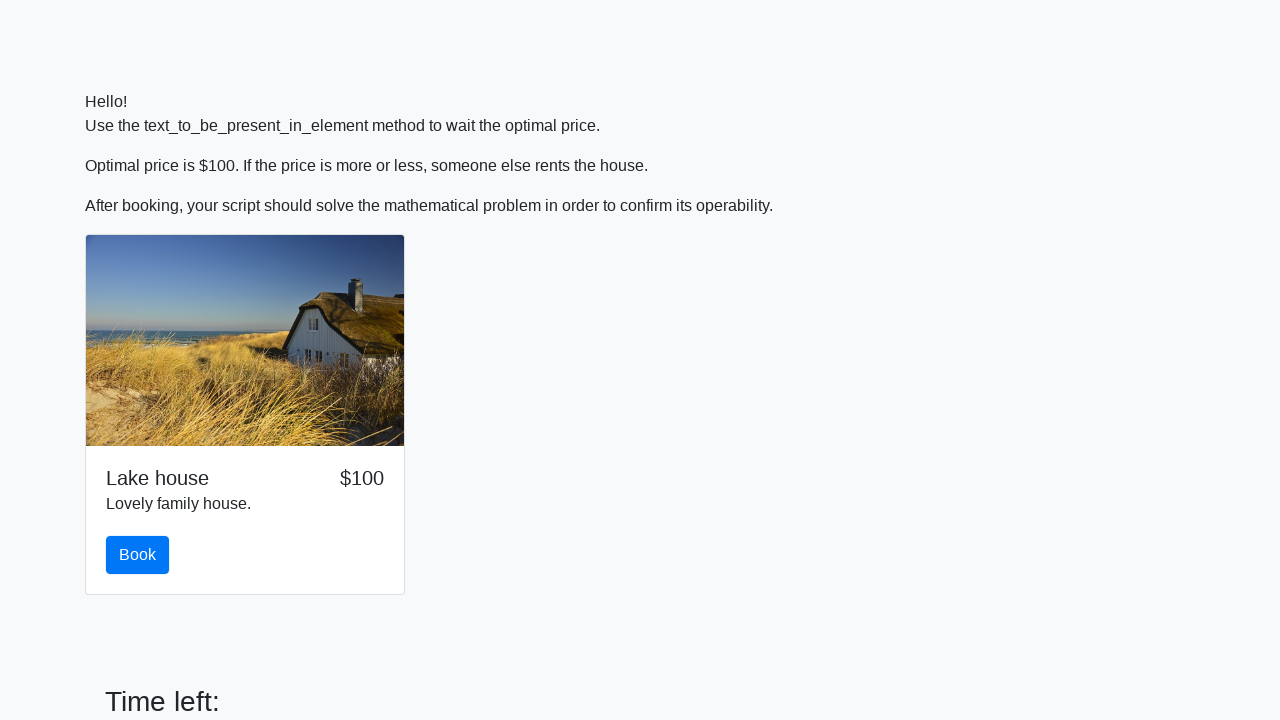

Waited for input value element to become visible
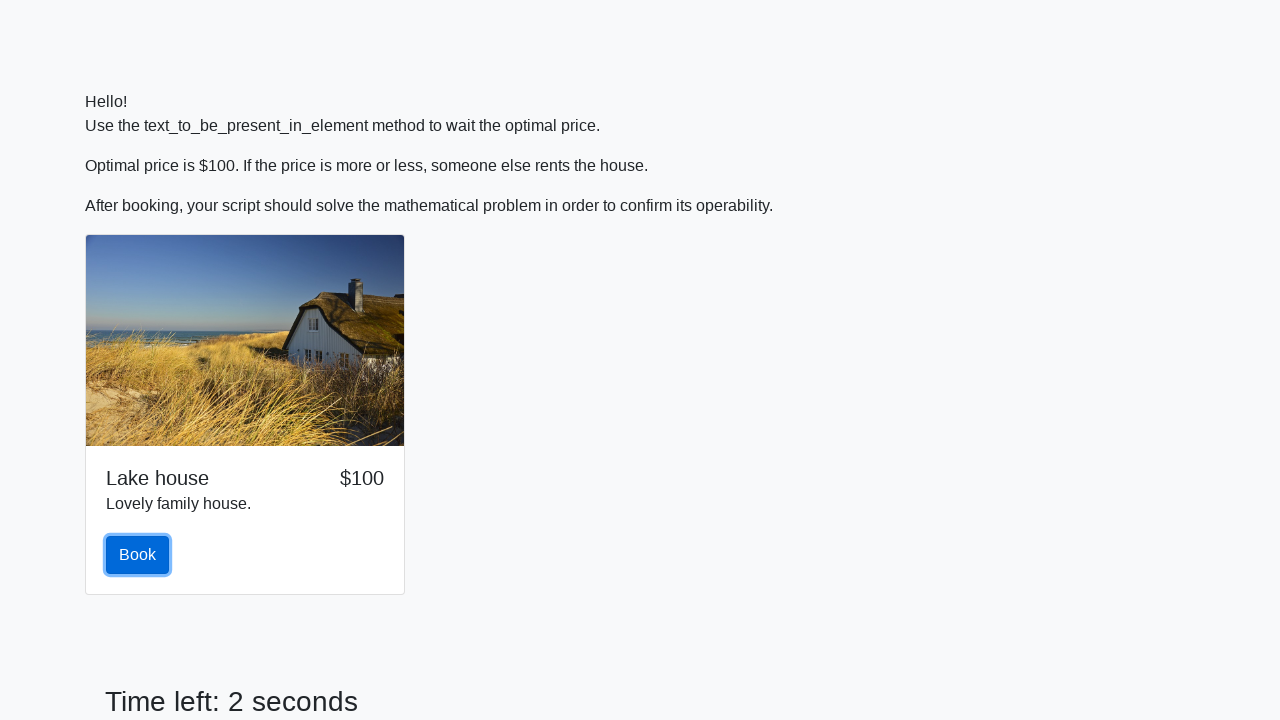

Retrieved input value: 318
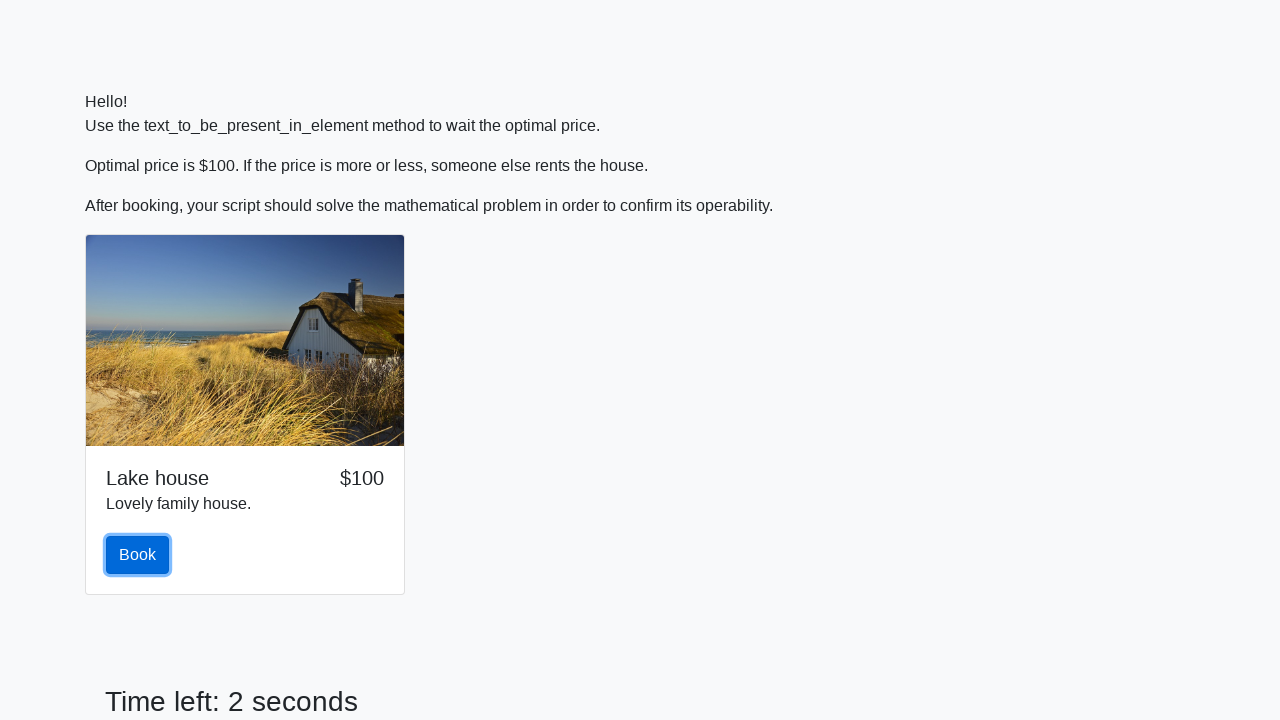

Calculated answer using formula: 2.044168507501203
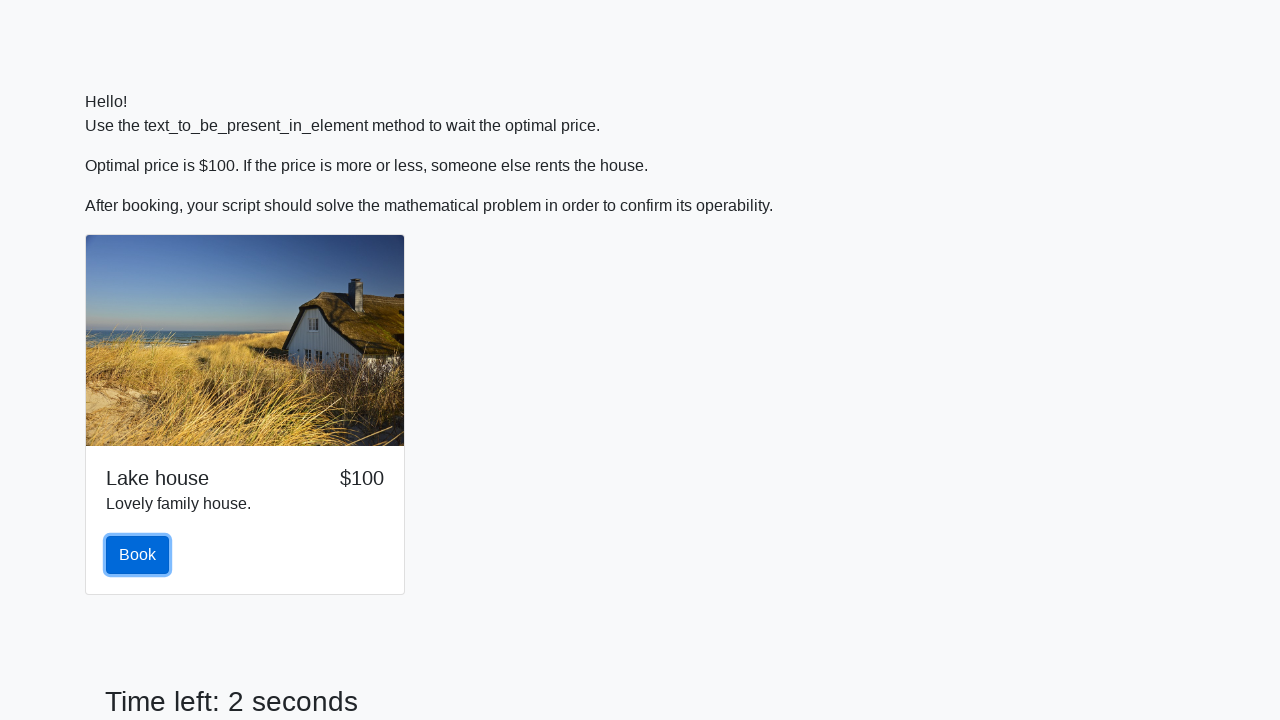

Filled answer field with calculated value on #answer
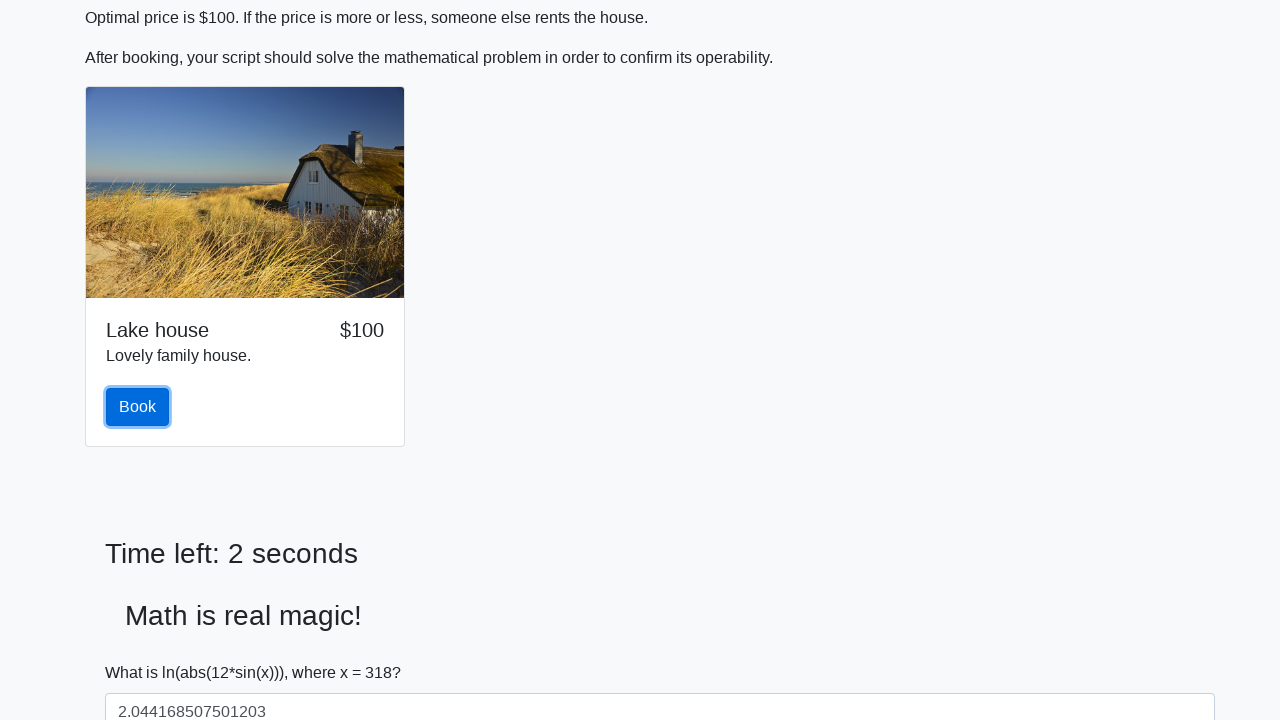

Clicked the Solve button at (143, 651) on #solve
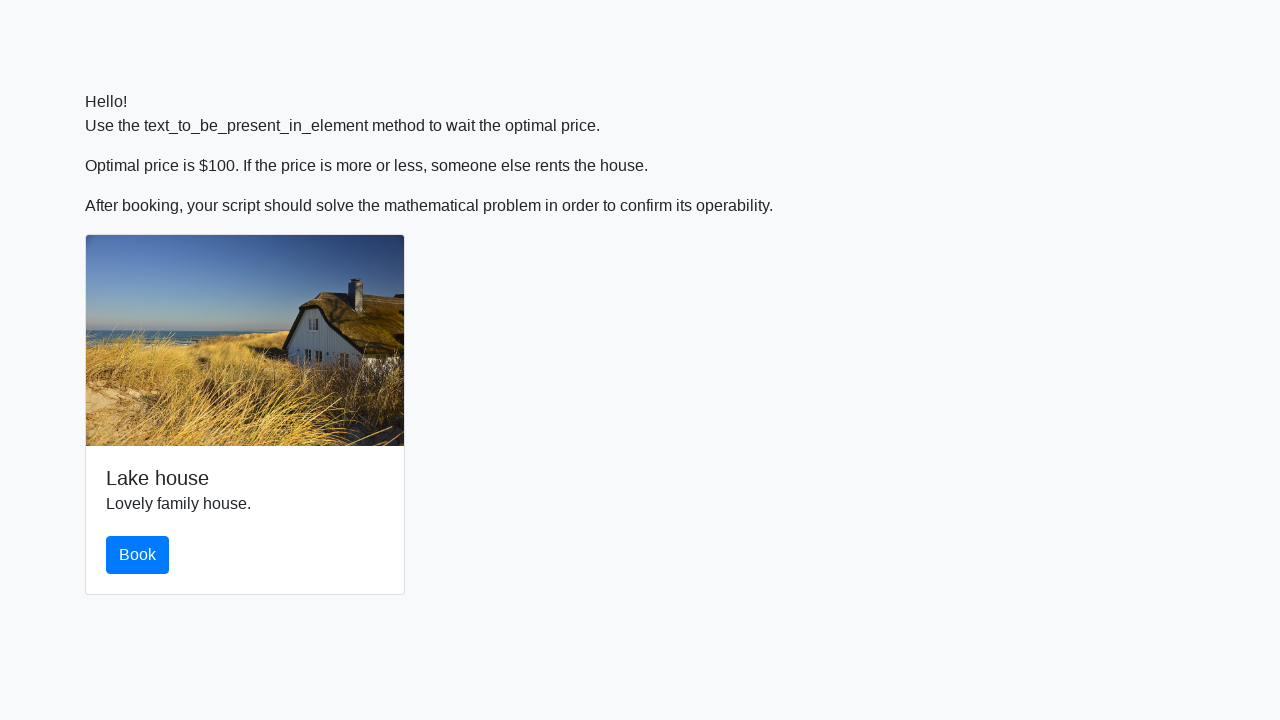

Set up alert handler to accept dialogs
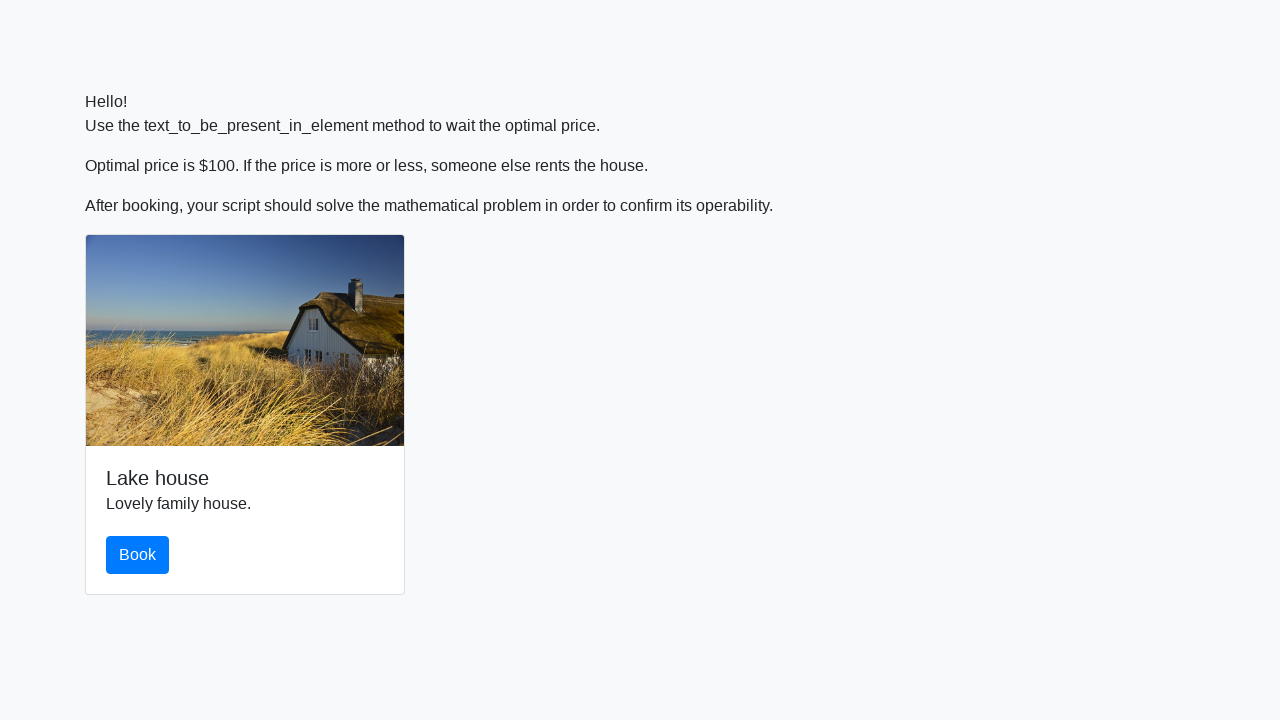

Waited for alert to be processed
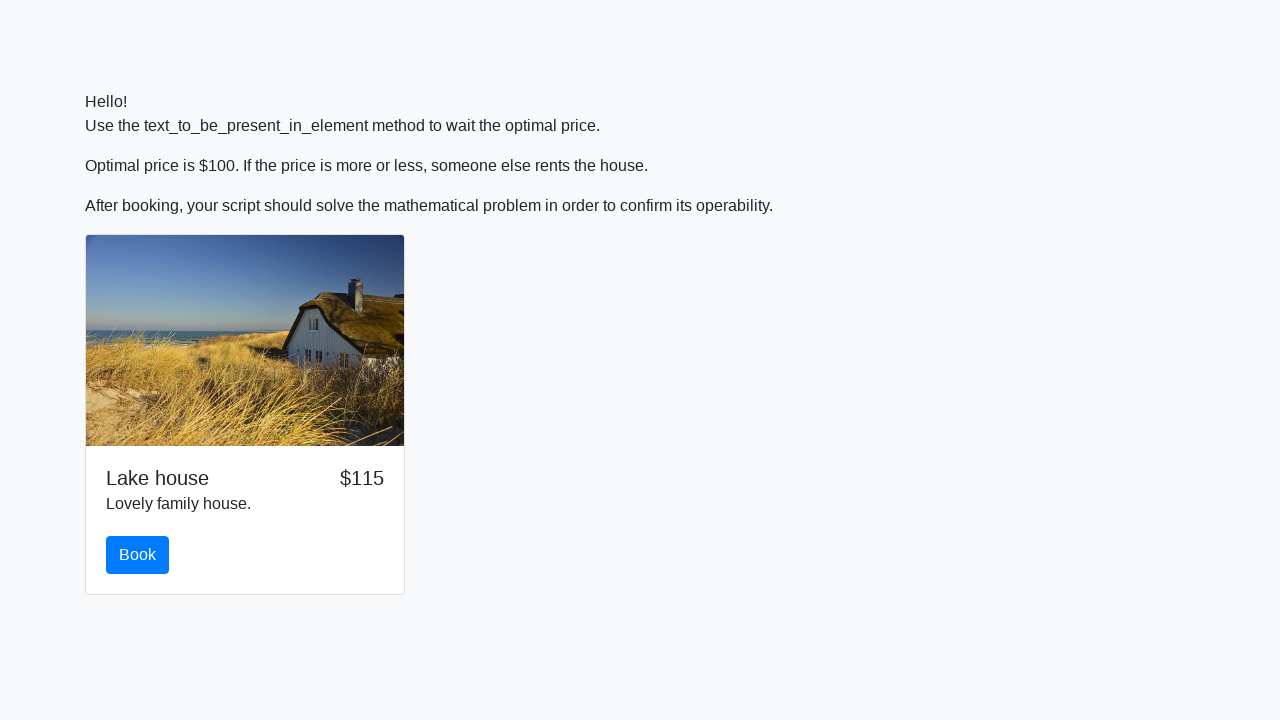

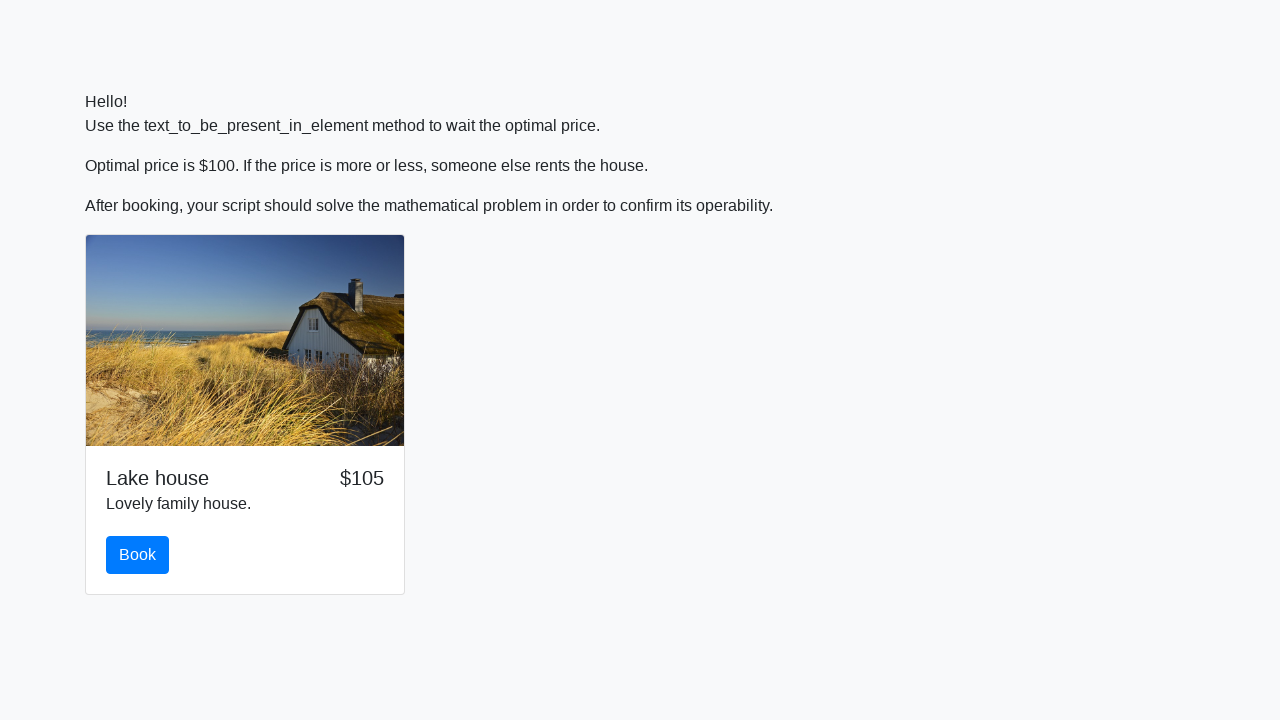